Tests a web form by navigating to Selenium's demo form page and entering text into a text input field

Starting URL: https://www.selenium.dev/selenium/web/web-form.html

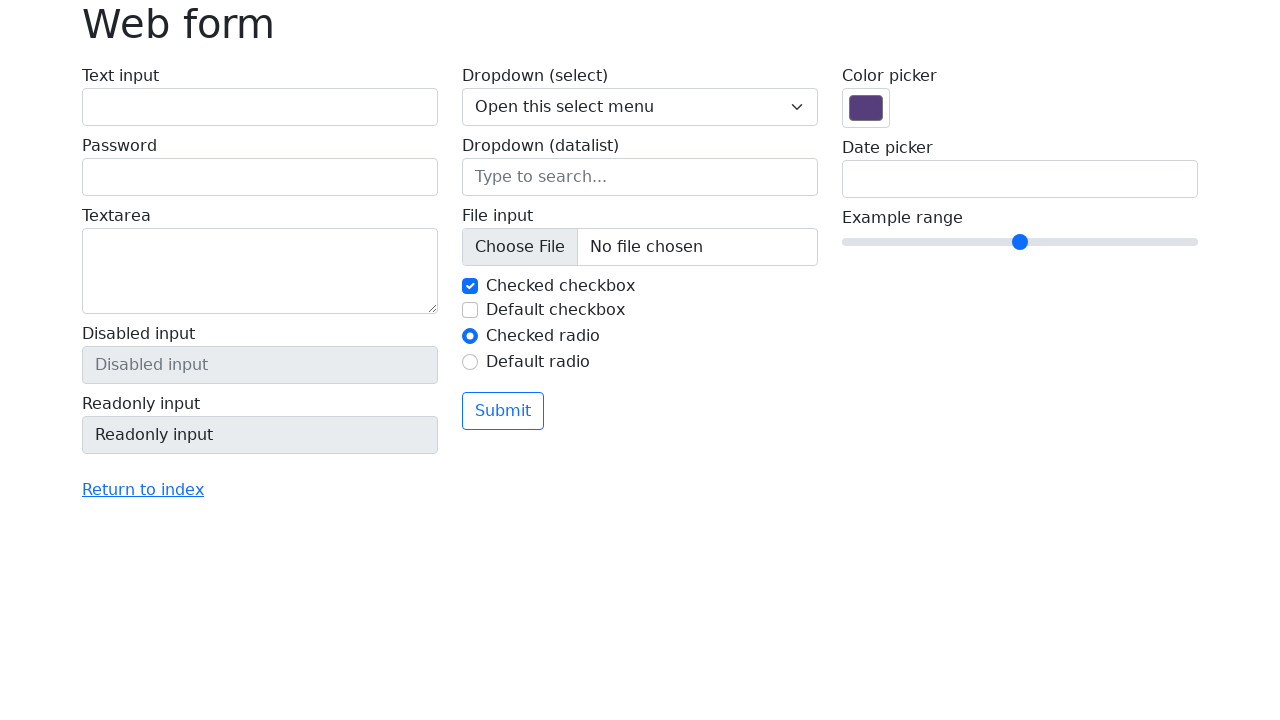

Waited for page to load (domcontentloaded state)
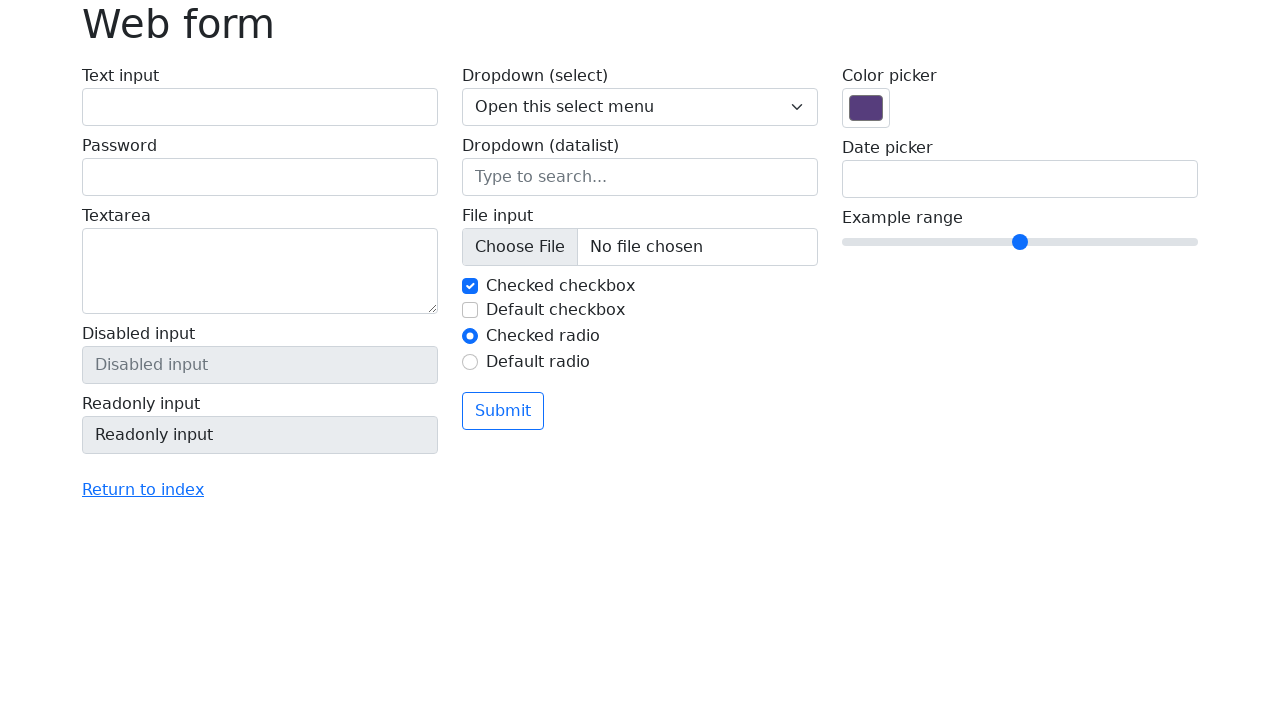

Filled text input field with 'Esta es una prueba' on #my-text-id
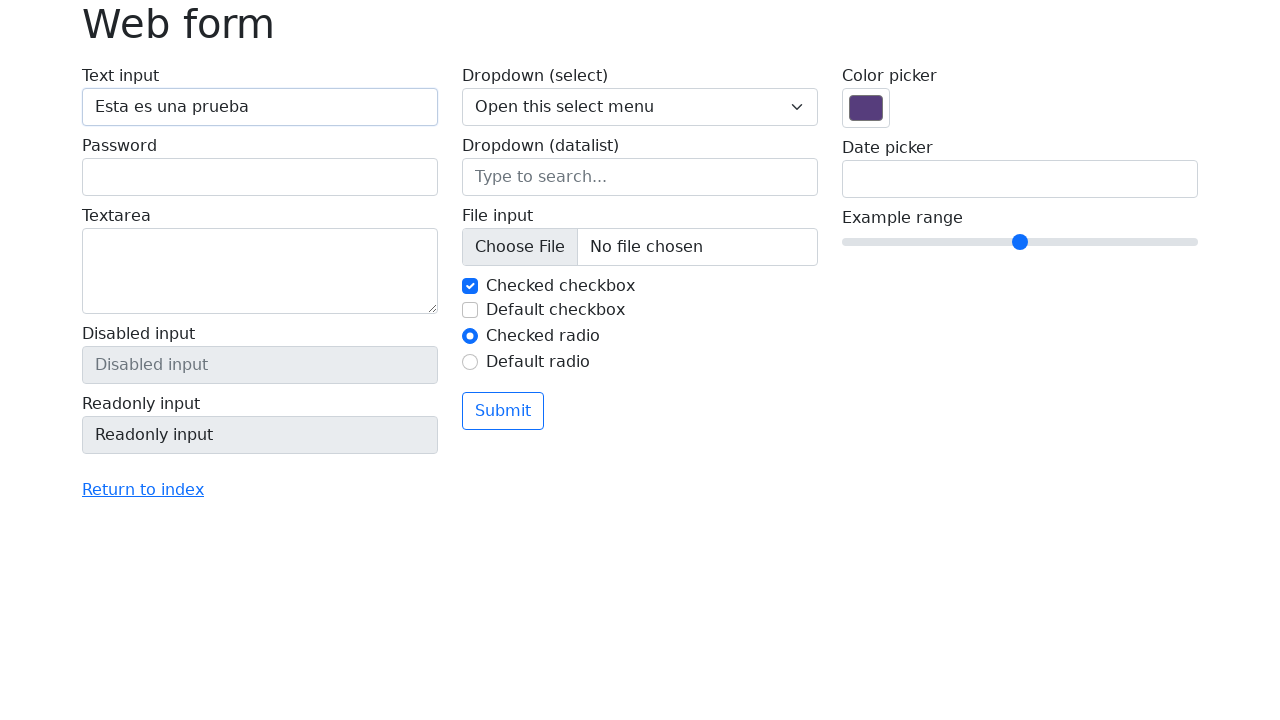

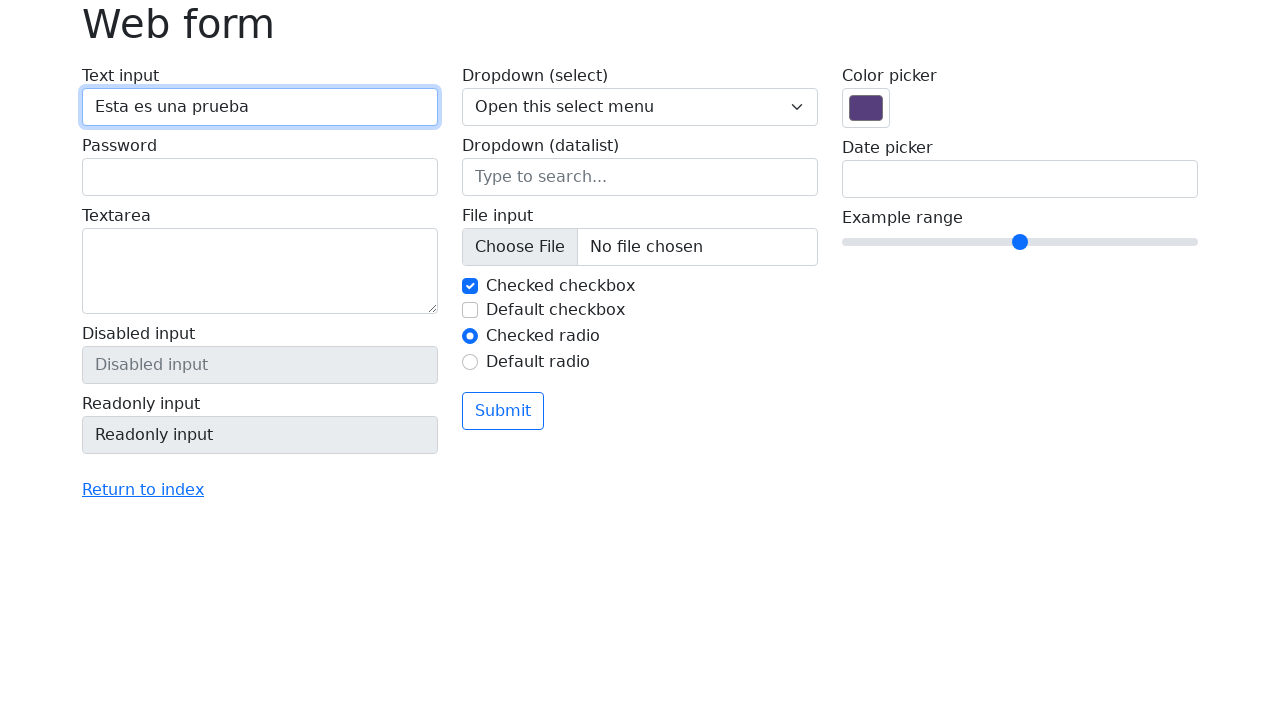